Validates that the Y Combinator website has the expected page title

Starting URL: https://www.ycombinator.com/

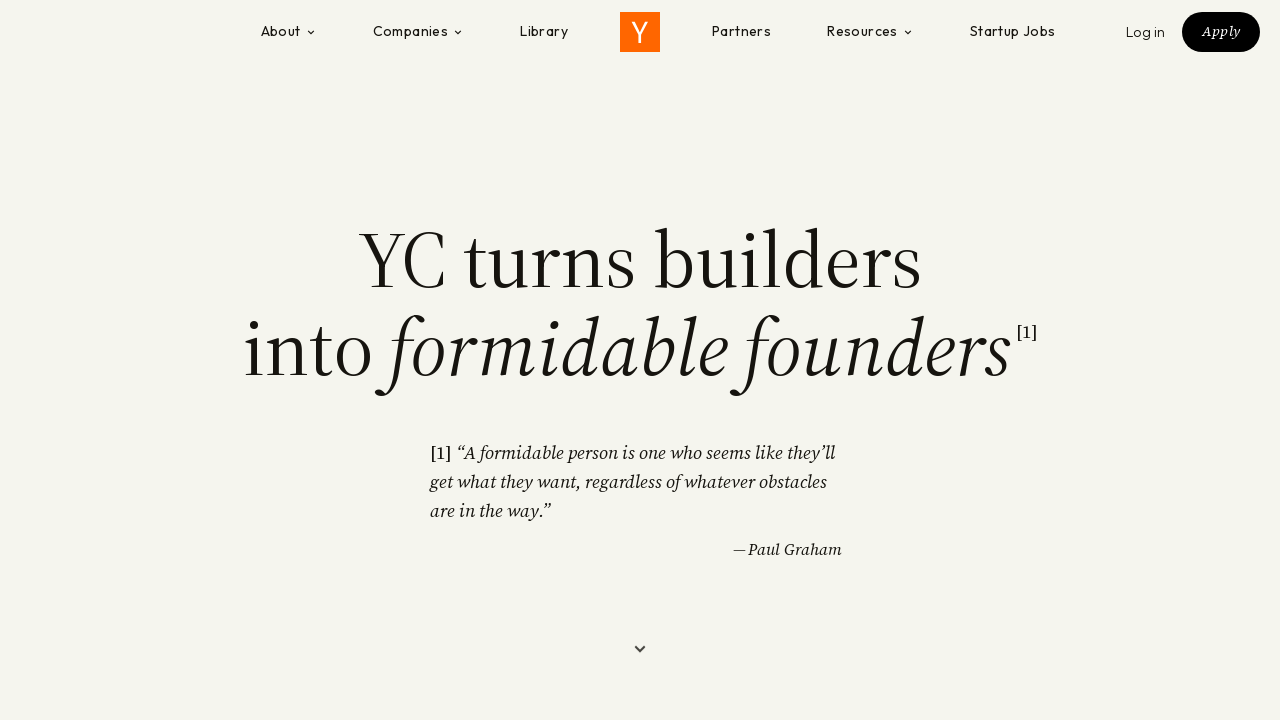

Verified page title is 'Y Combinator'
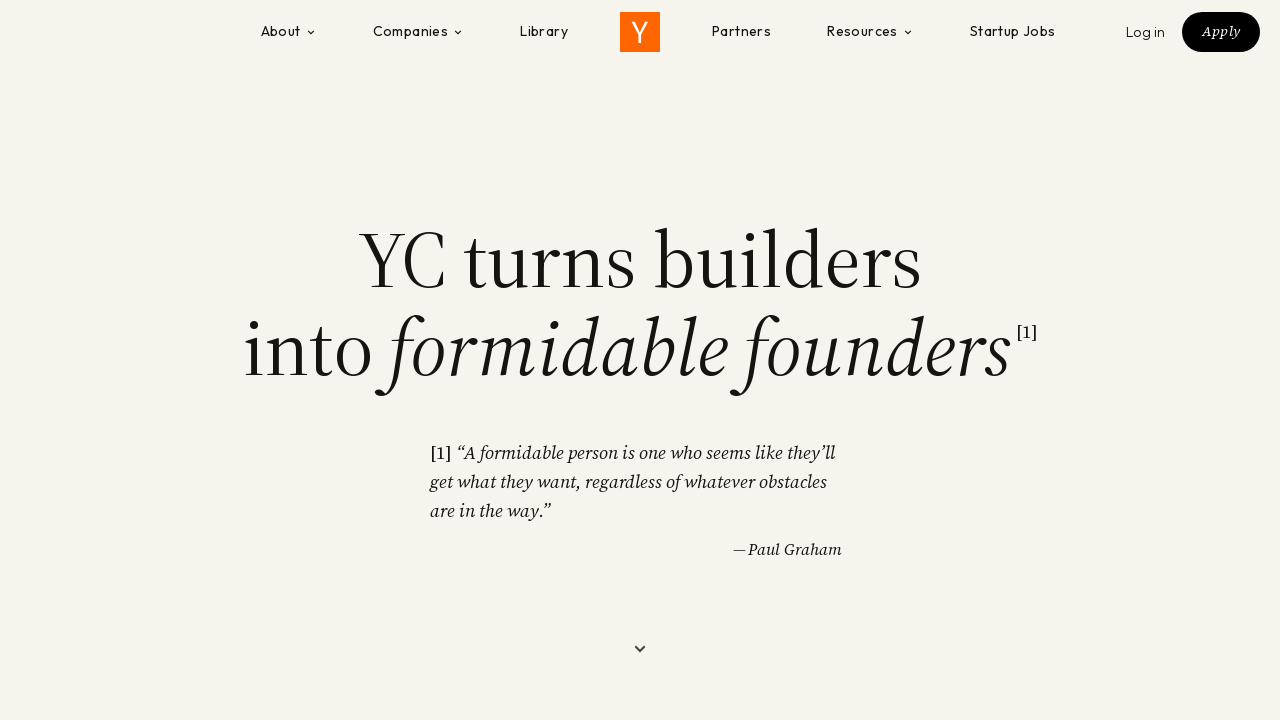

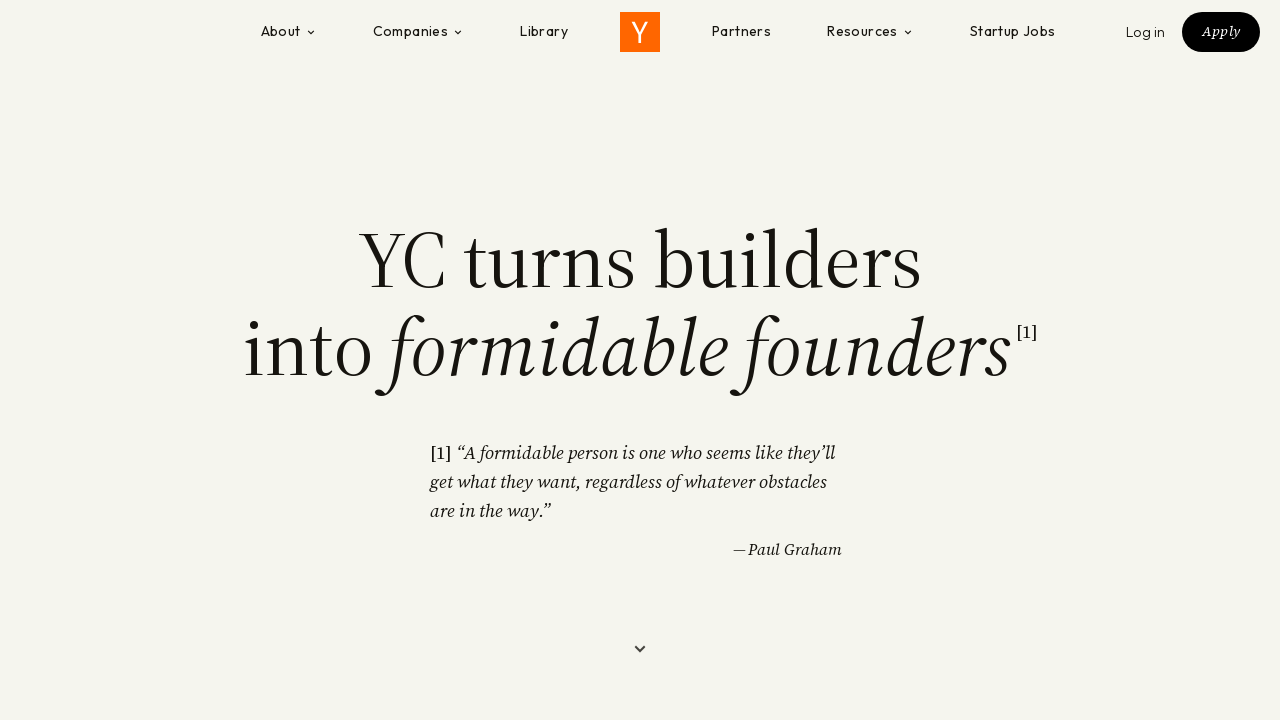